Tests the category sidebar by clicking on Women category and verifying the subcategories are displayed

Starting URL: https://www.automationexercise.com/

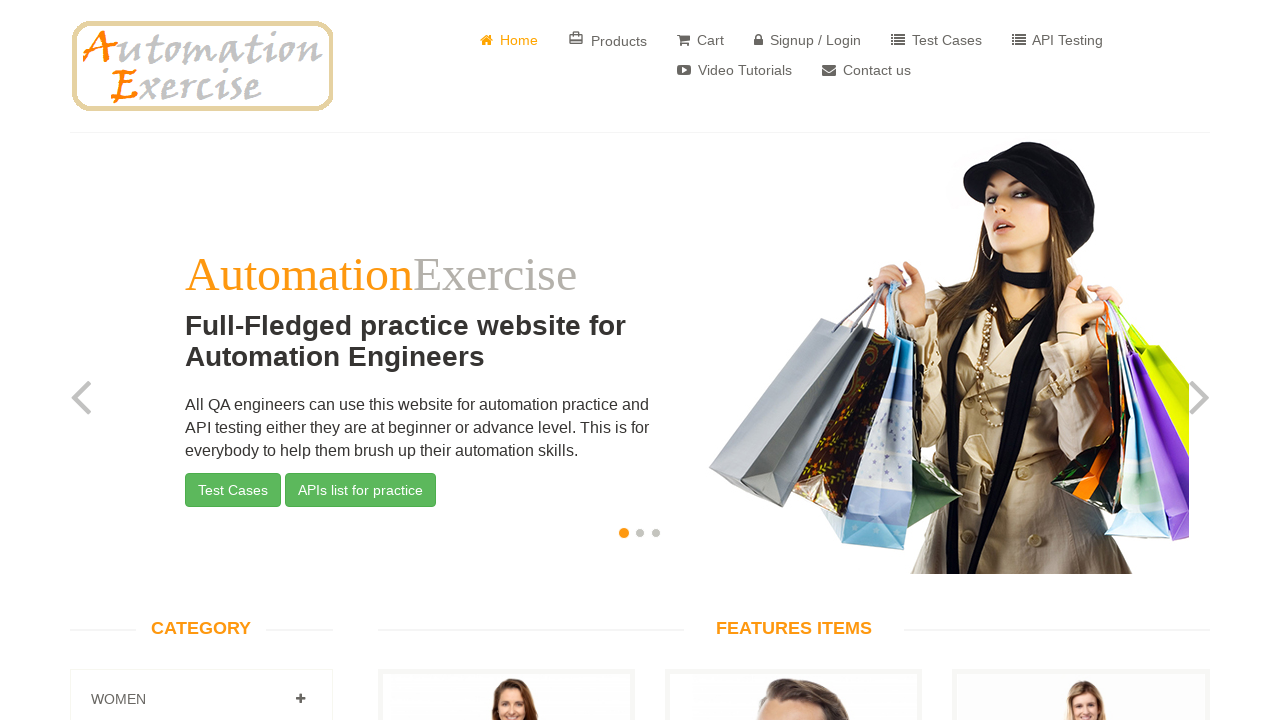

Homepage loaded and website logo verified
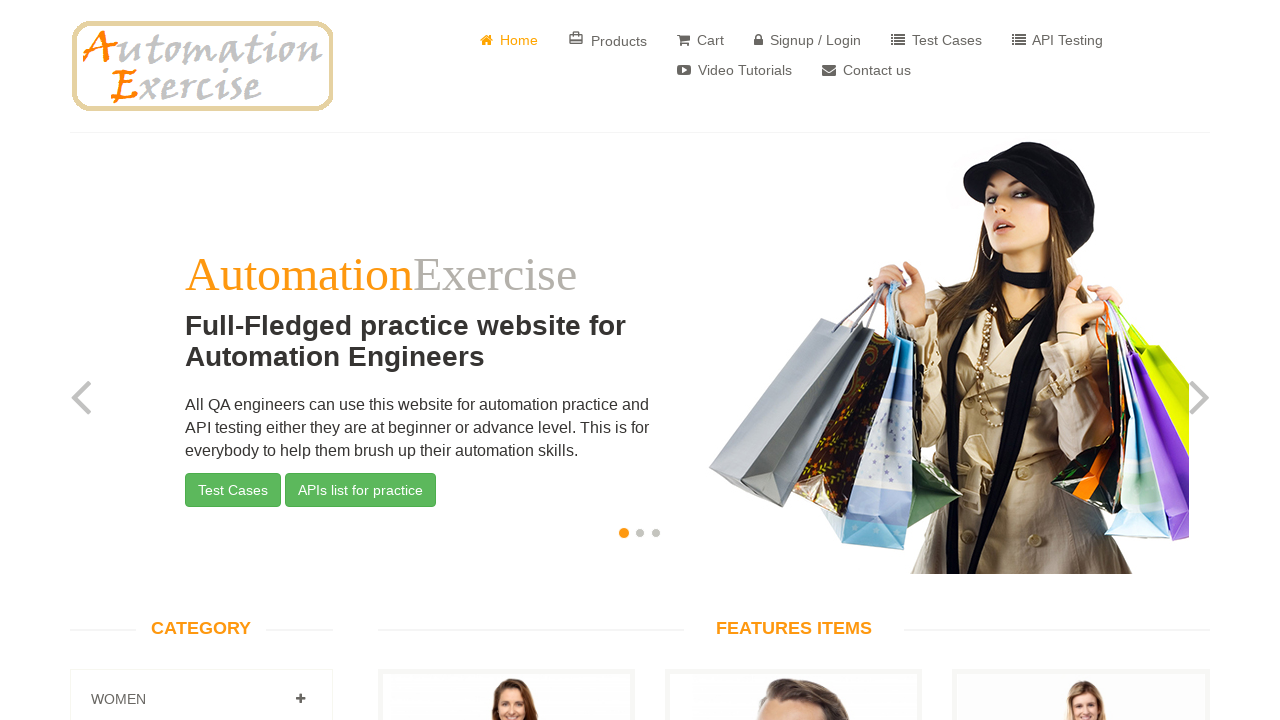

Left sidebar category heading is visible
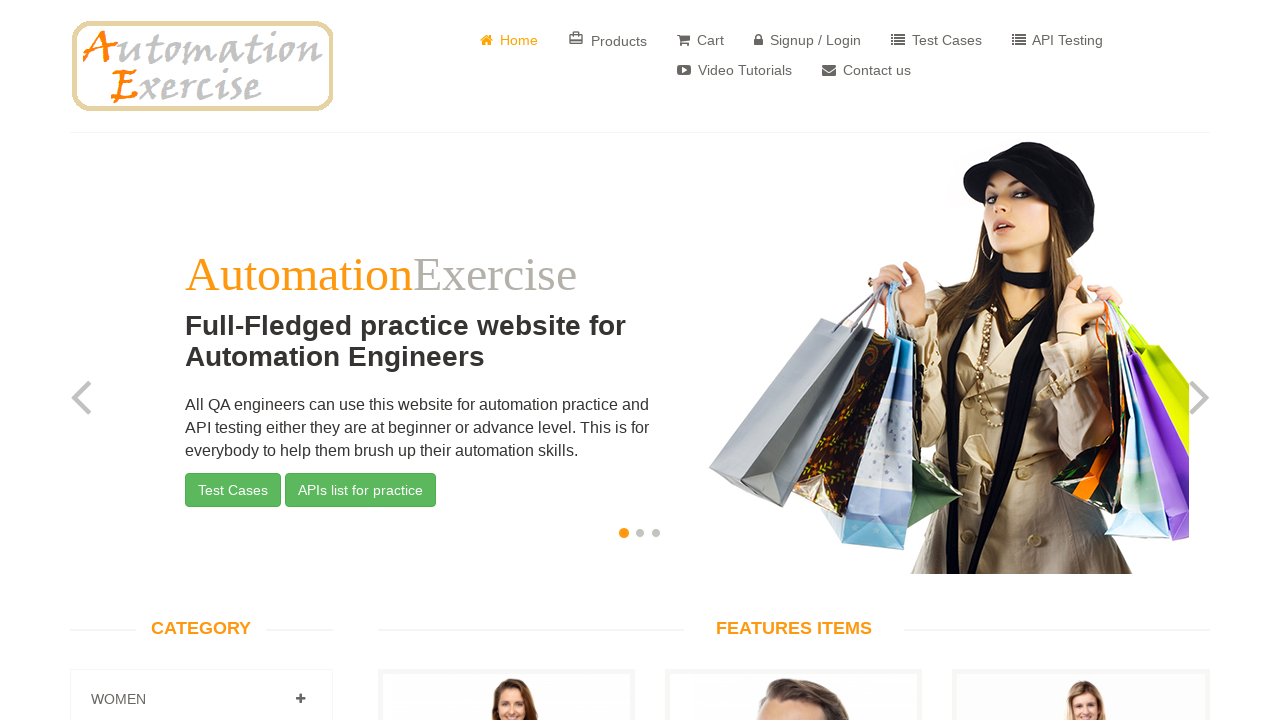

Clicked on Women category to expand at (300, 699) on a[href='#Women']
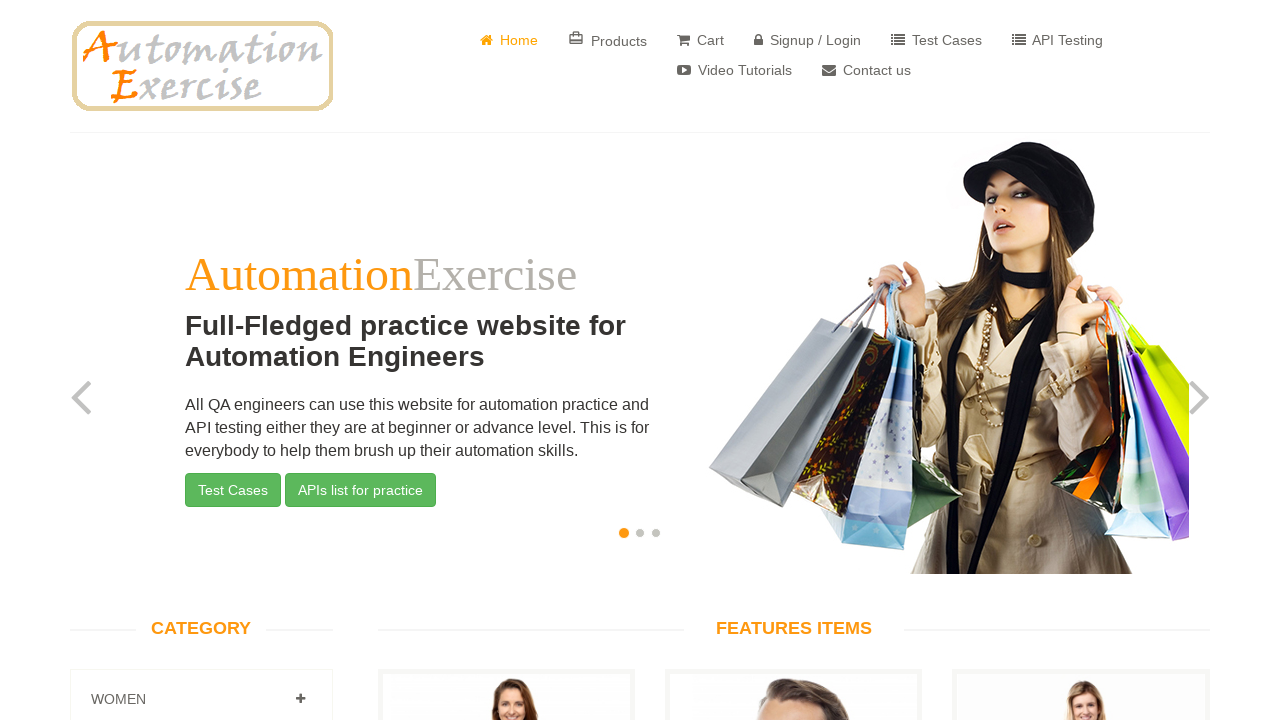

Women subcategories displayed in sidebar
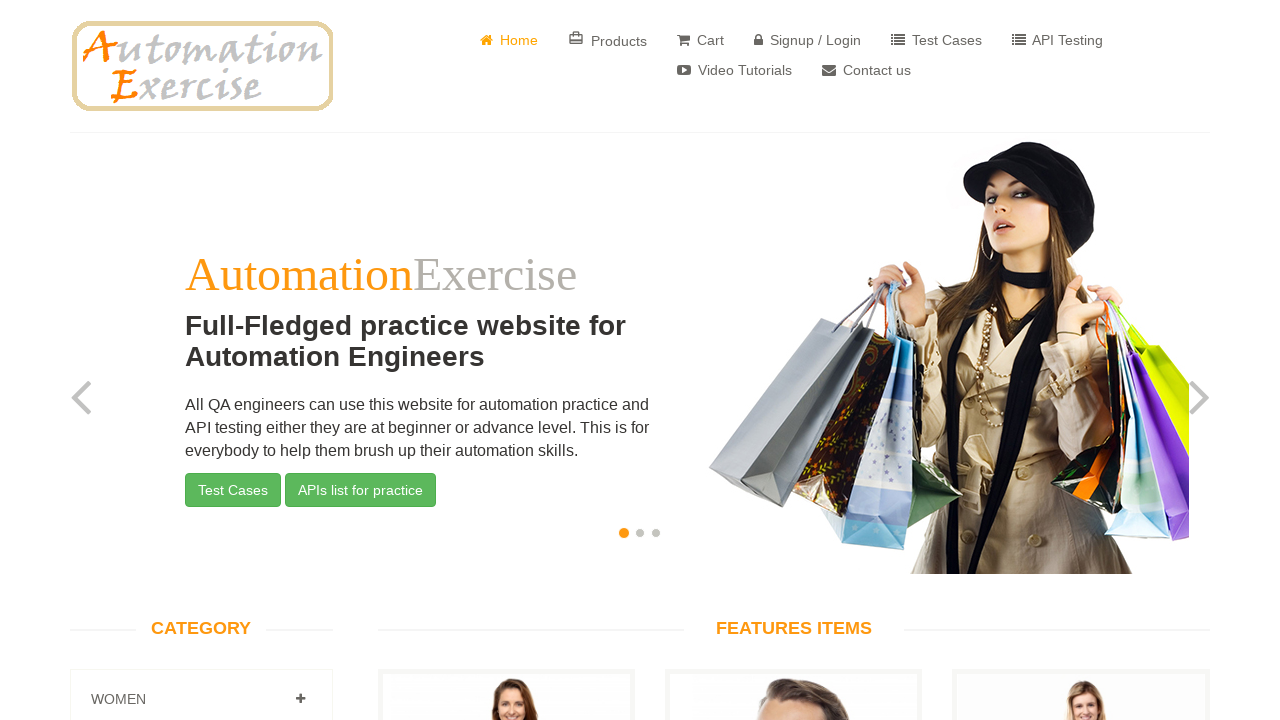

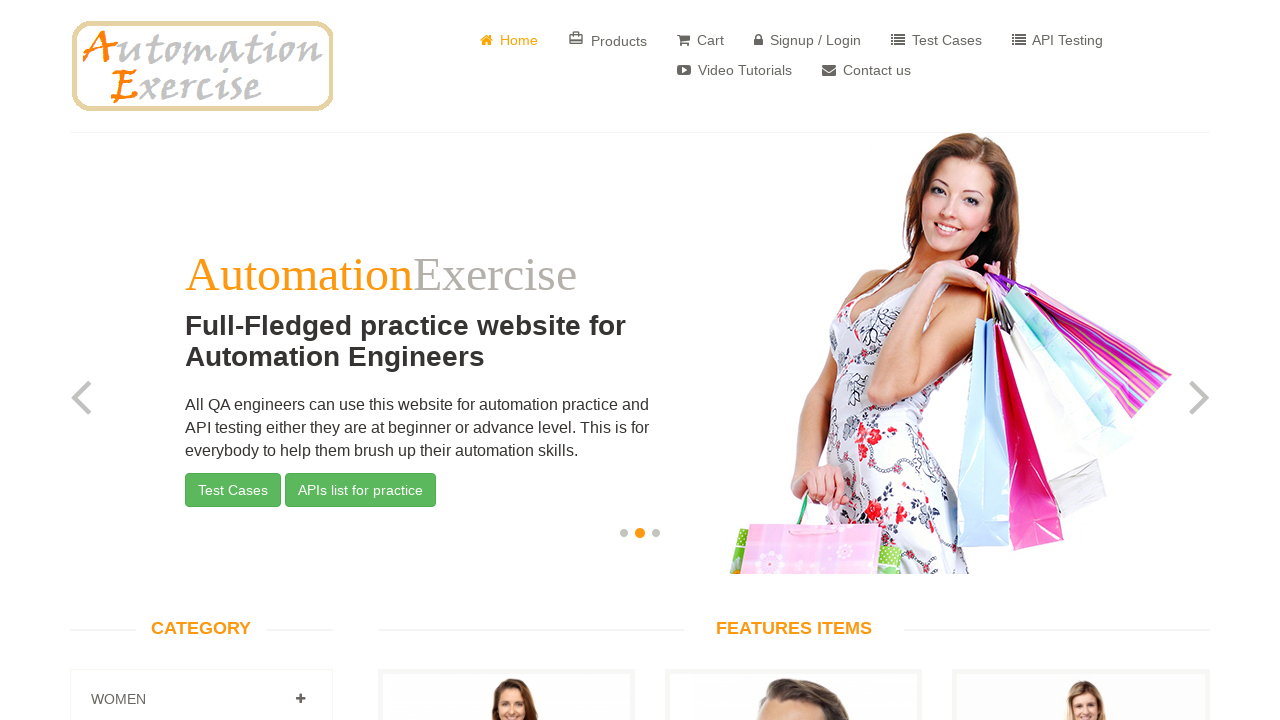